Tests JavaScript prompt dialog handling by clicking a prompt button, entering a custom value, and verifying the input was captured

Starting URL: https://testautomationpractice.blogspot.com/

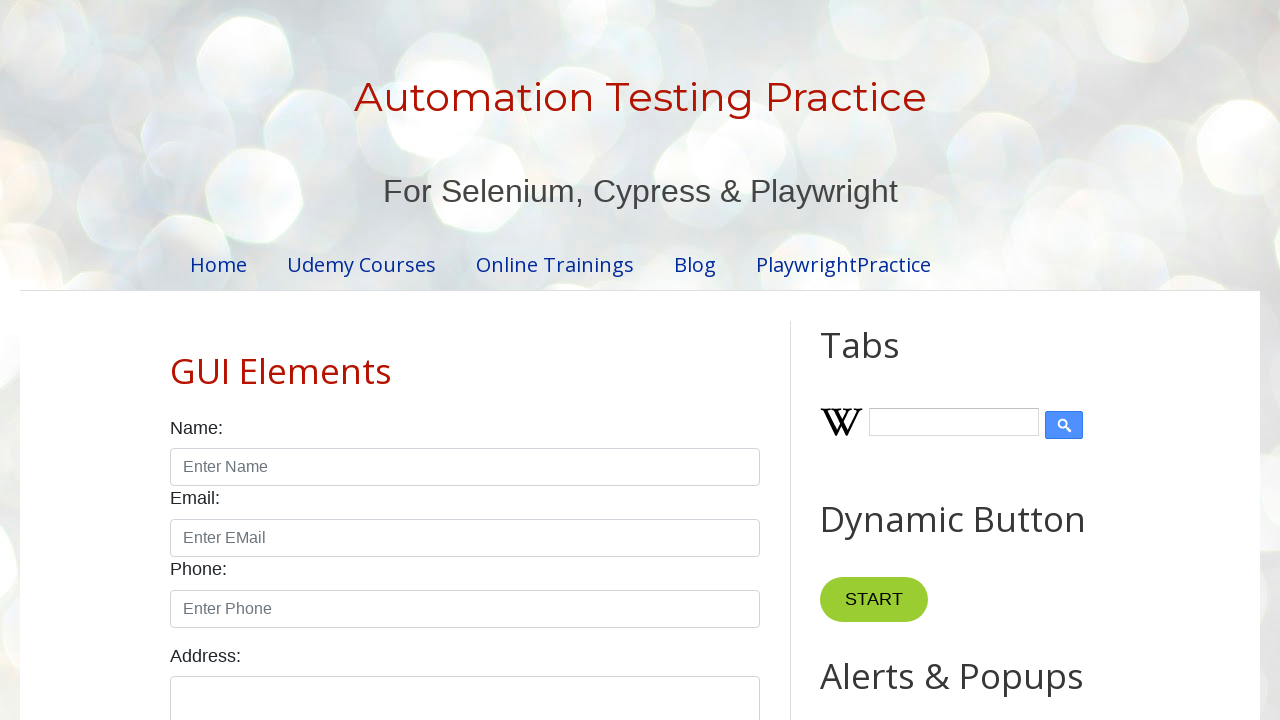

Set up dialog handler for prompt input
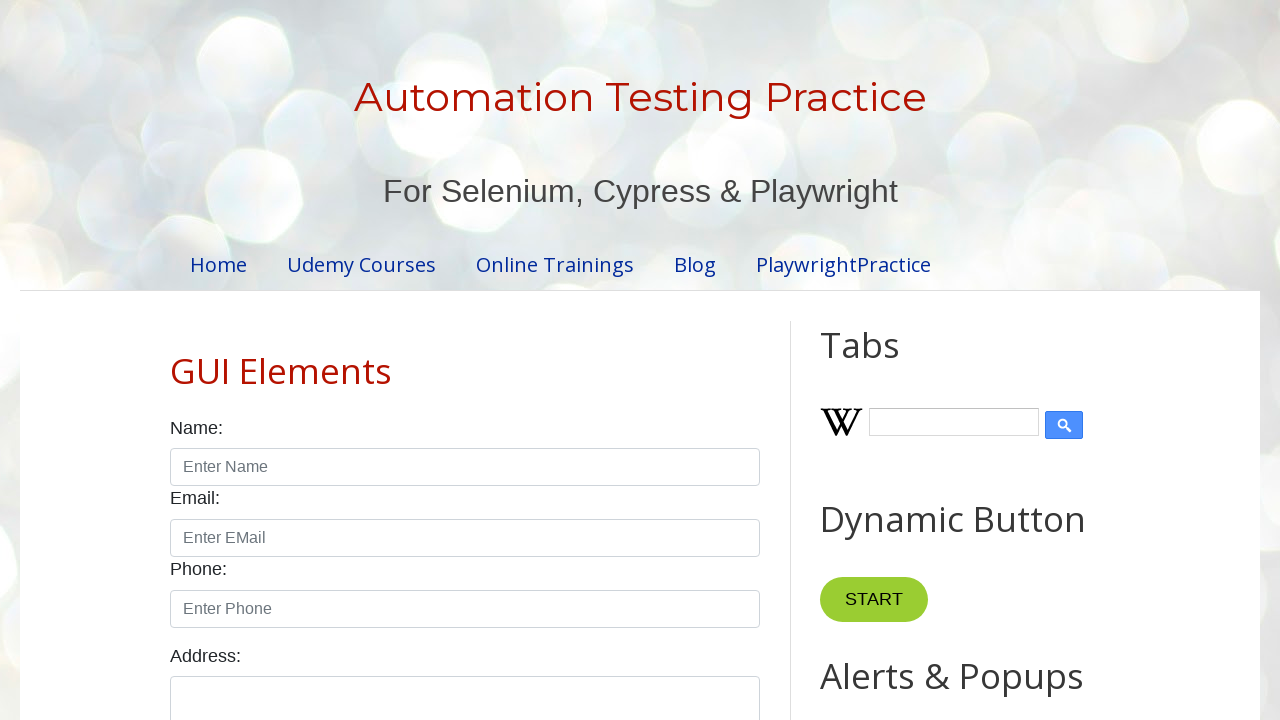

Clicked prompt button to trigger dialog at (890, 360) on #promptBtn
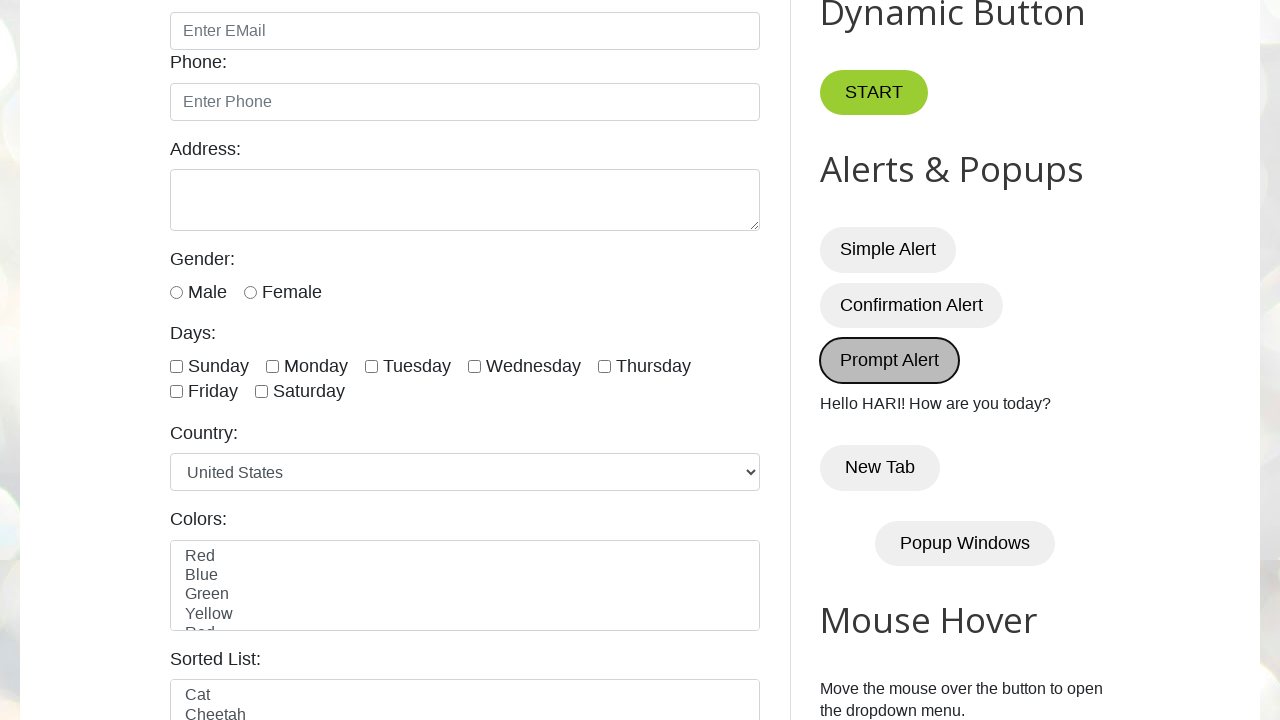

Waited for demo result element to appear
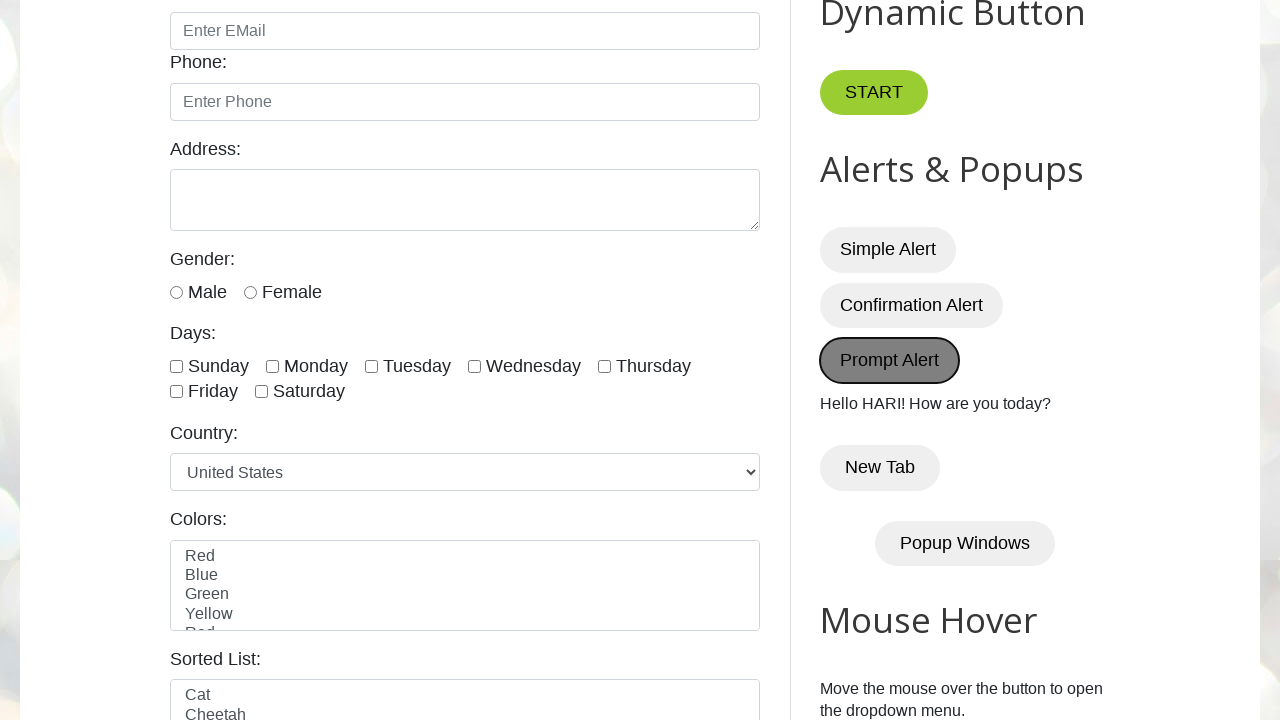

Verified that entered name 'HARI' is displayed in demo element
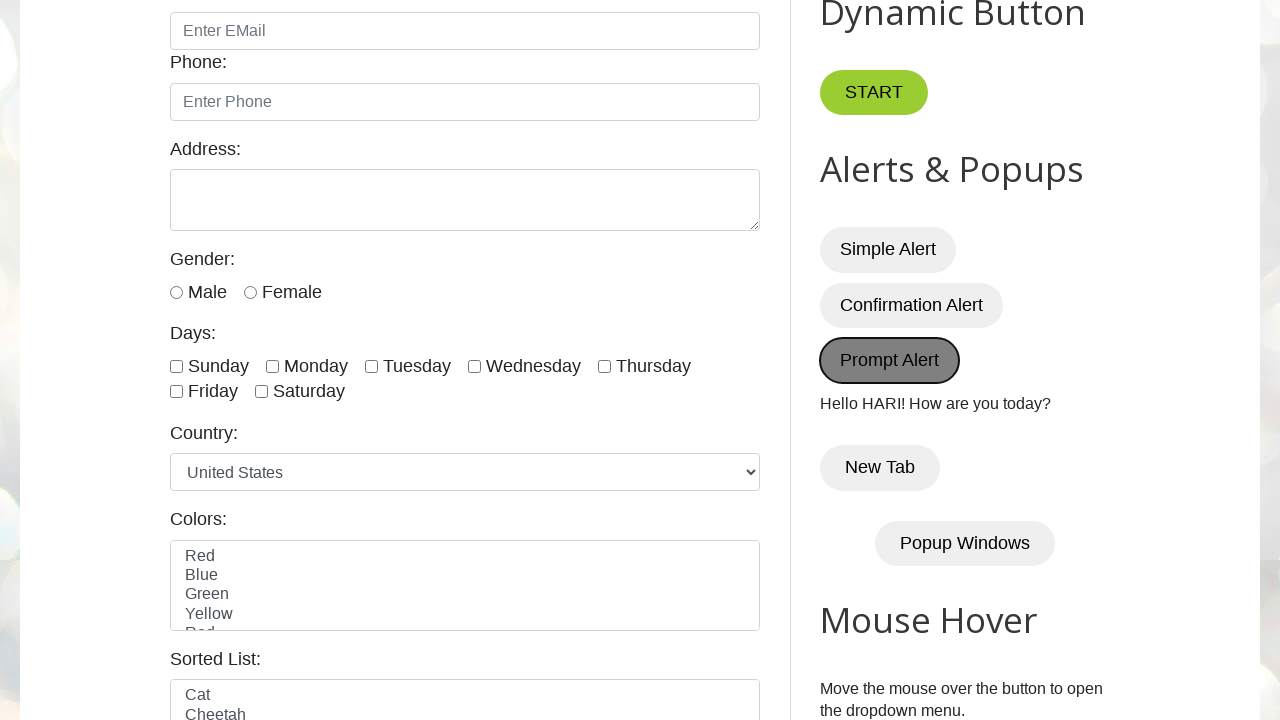

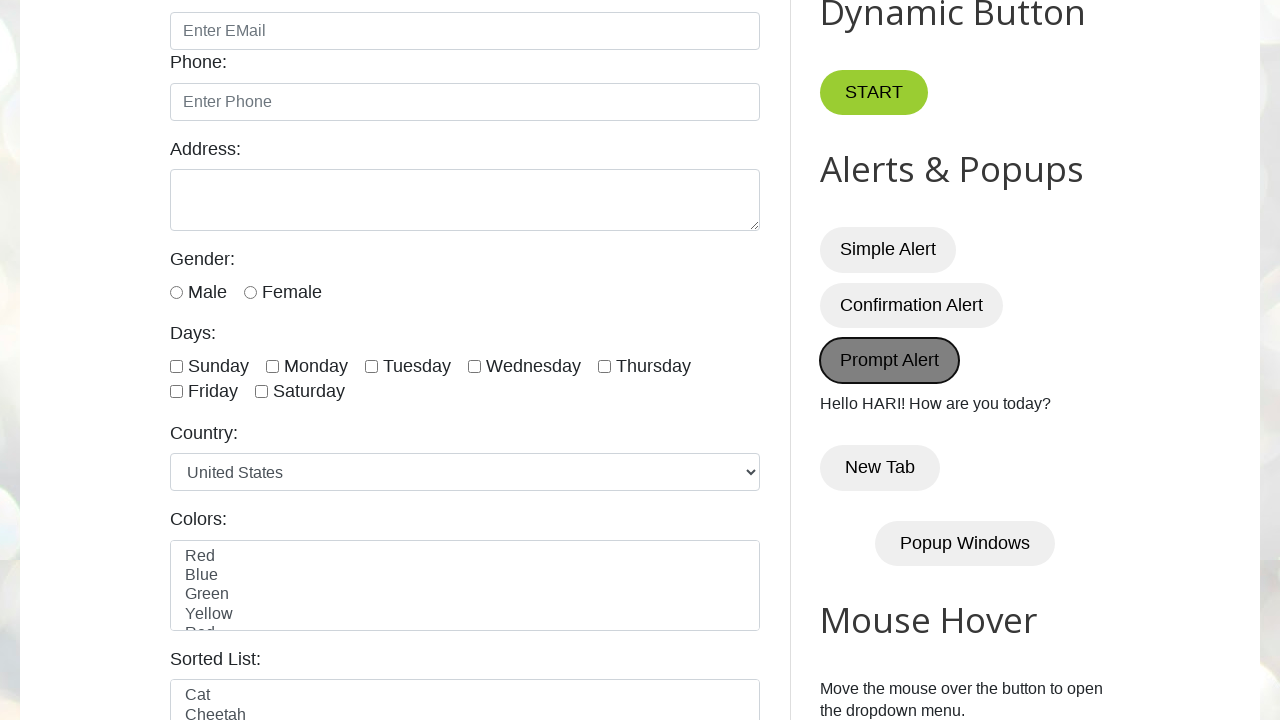